Tests GitHub repository search functionality by searching for a specific repository, navigating to it, and opening the Issues tab

Starting URL: https://github.com

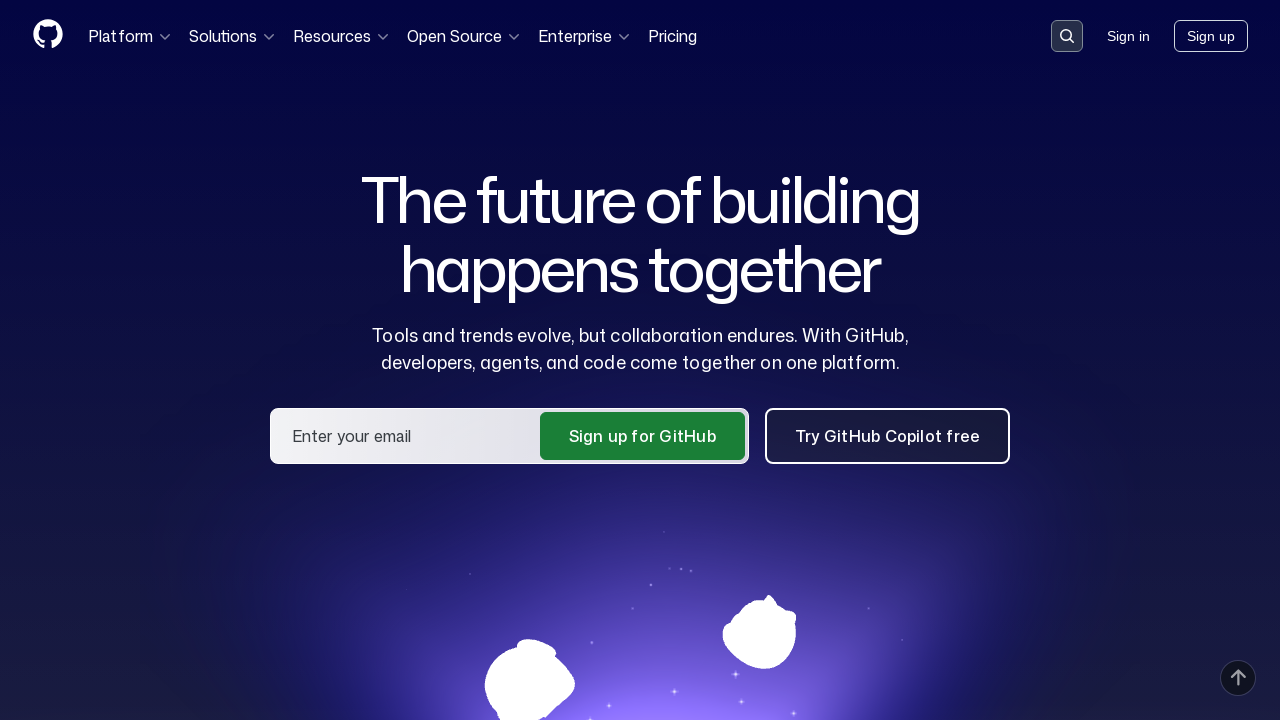

Clicked search input to activate it at (1067, 36) on .search-input
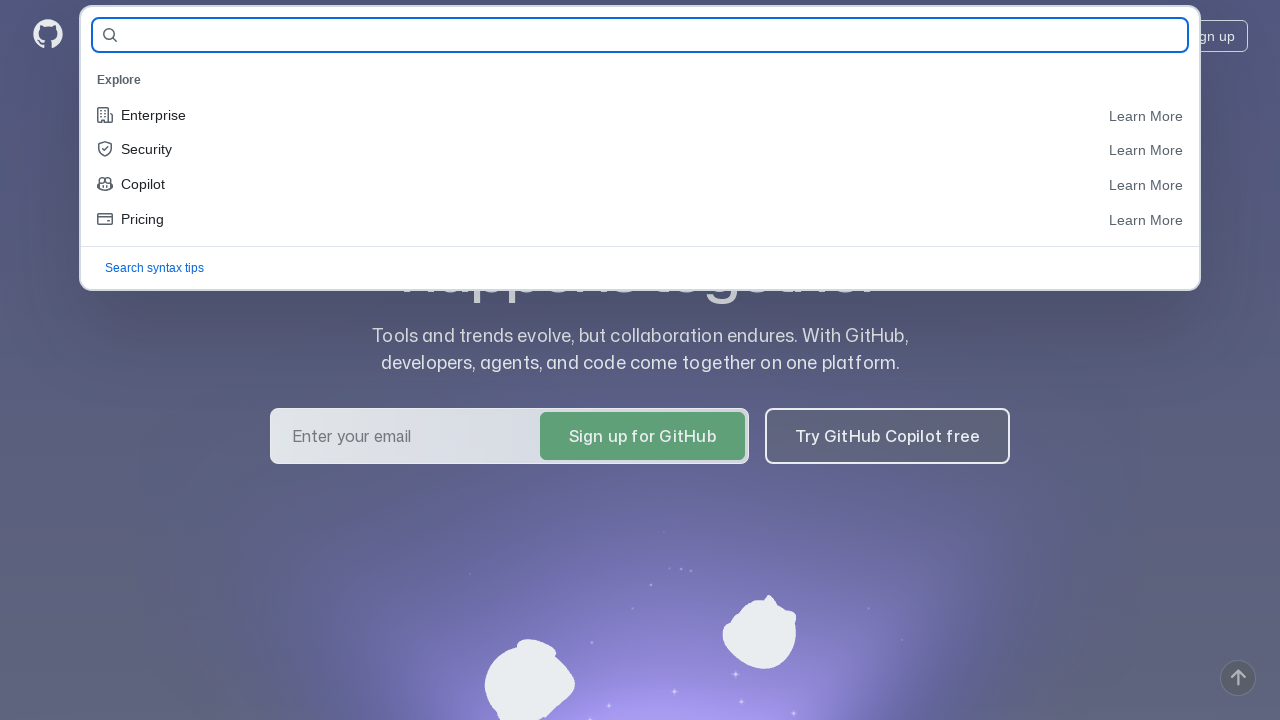

Filled search field with 'selenide/selenide' on #query-builder-test
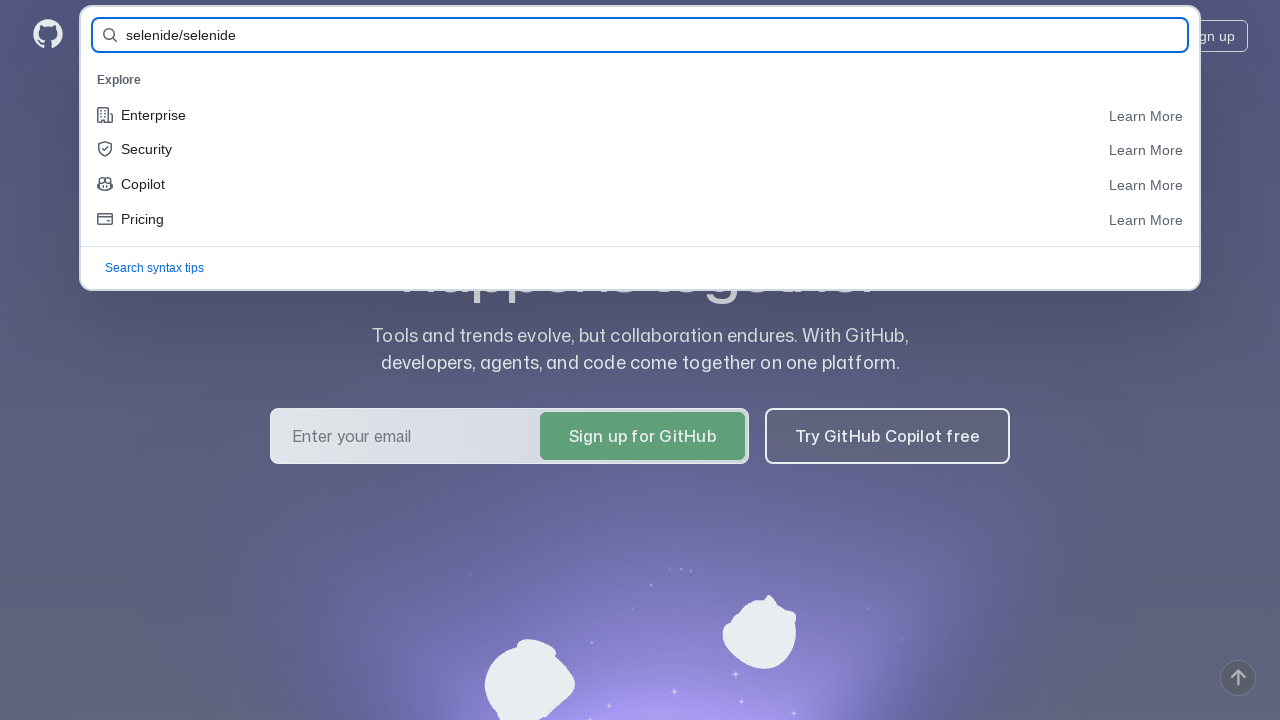

Pressed Enter to submit search on #query-builder-test
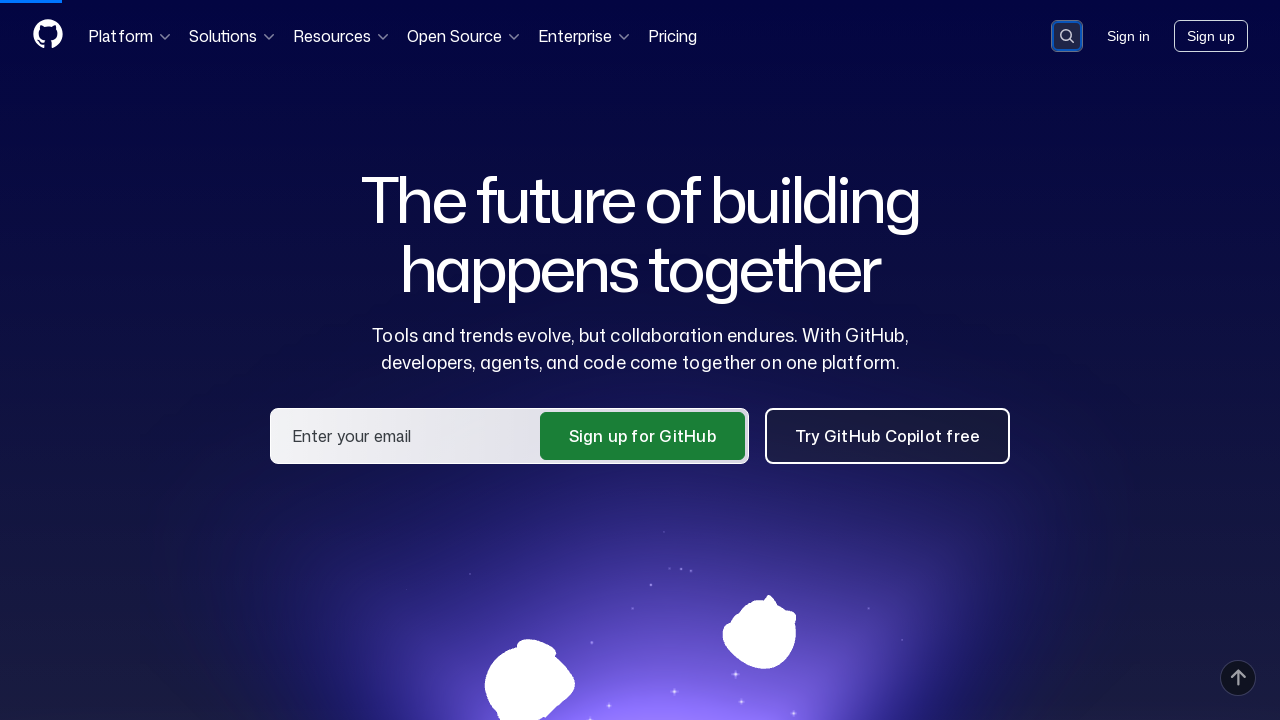

Clicked on selenide/selenide repository link in search results at (434, 161) on a:has-text('selenide/selenide')
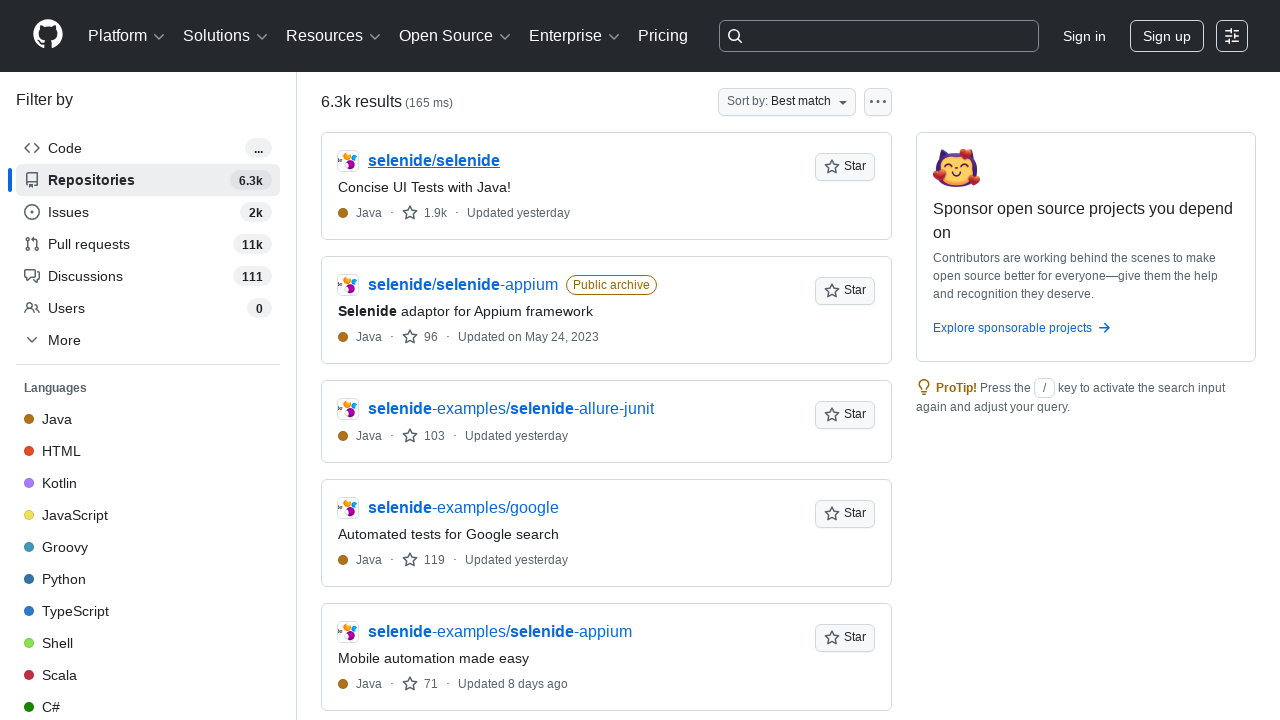

Clicked on Issues tab at (176, 158) on #issues-tab
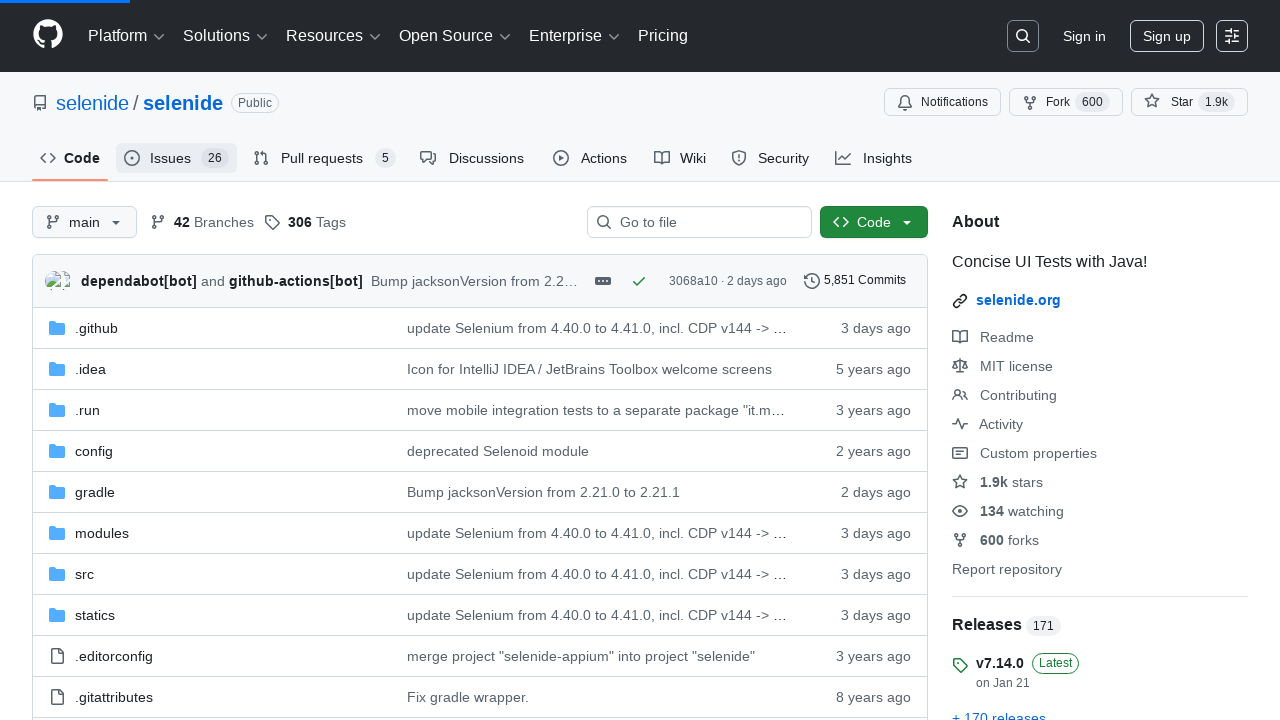

Verified Issues tab is active and loaded
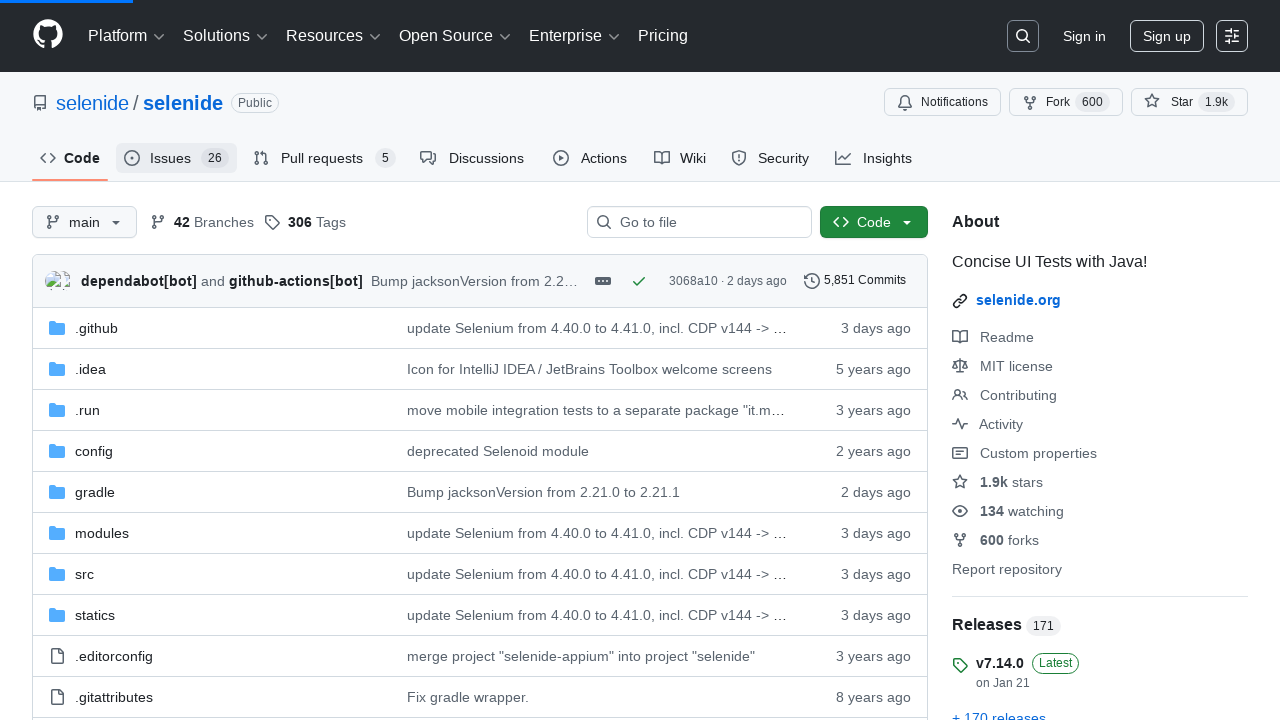

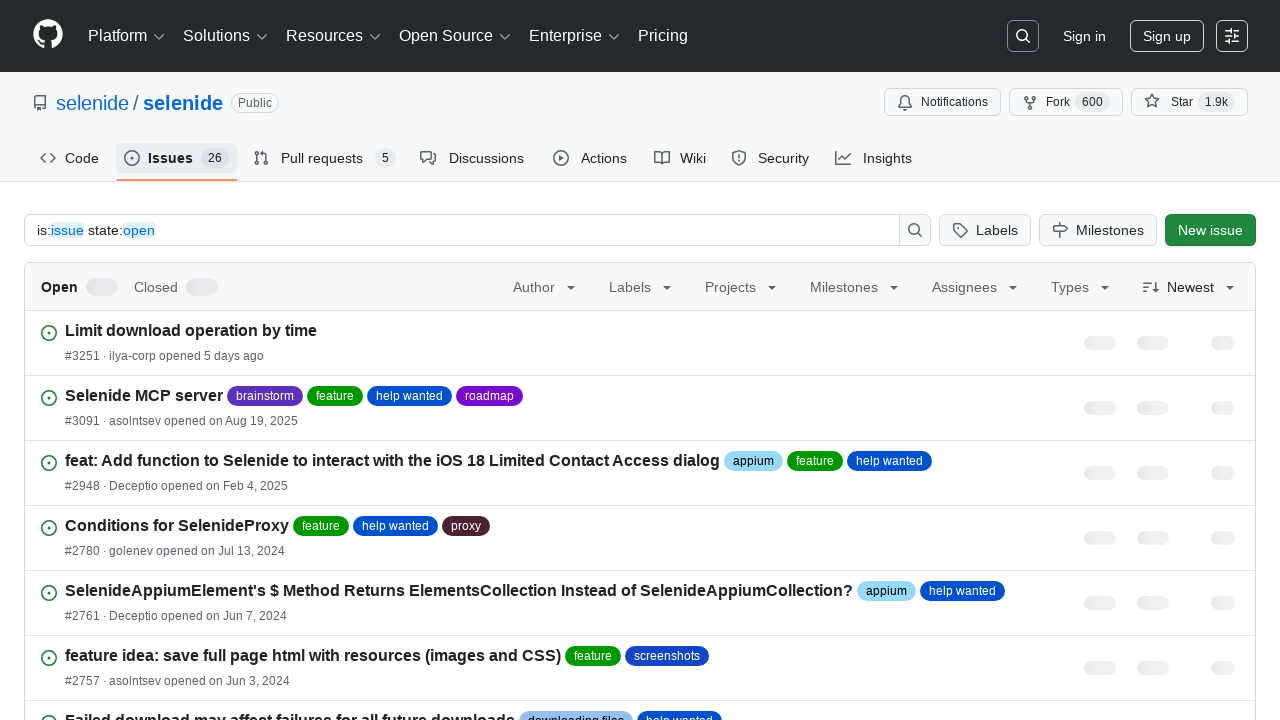